Tests explicit wait functionality by clicking a button that starts a timer and waiting for dynamic text to appear

Starting URL: http://seleniumpractise.blogspot.com/2016/08/how-to-use-explicit-wait-in-selenium.html

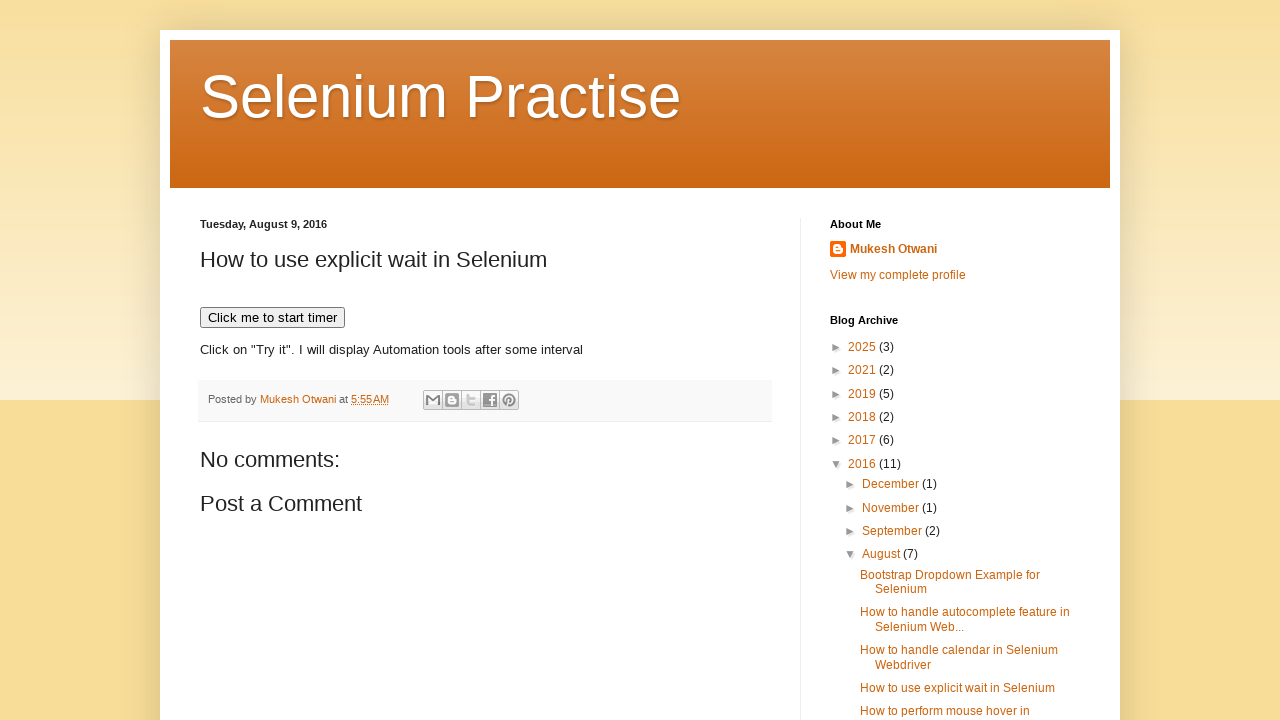

Navigated to explicit wait test page
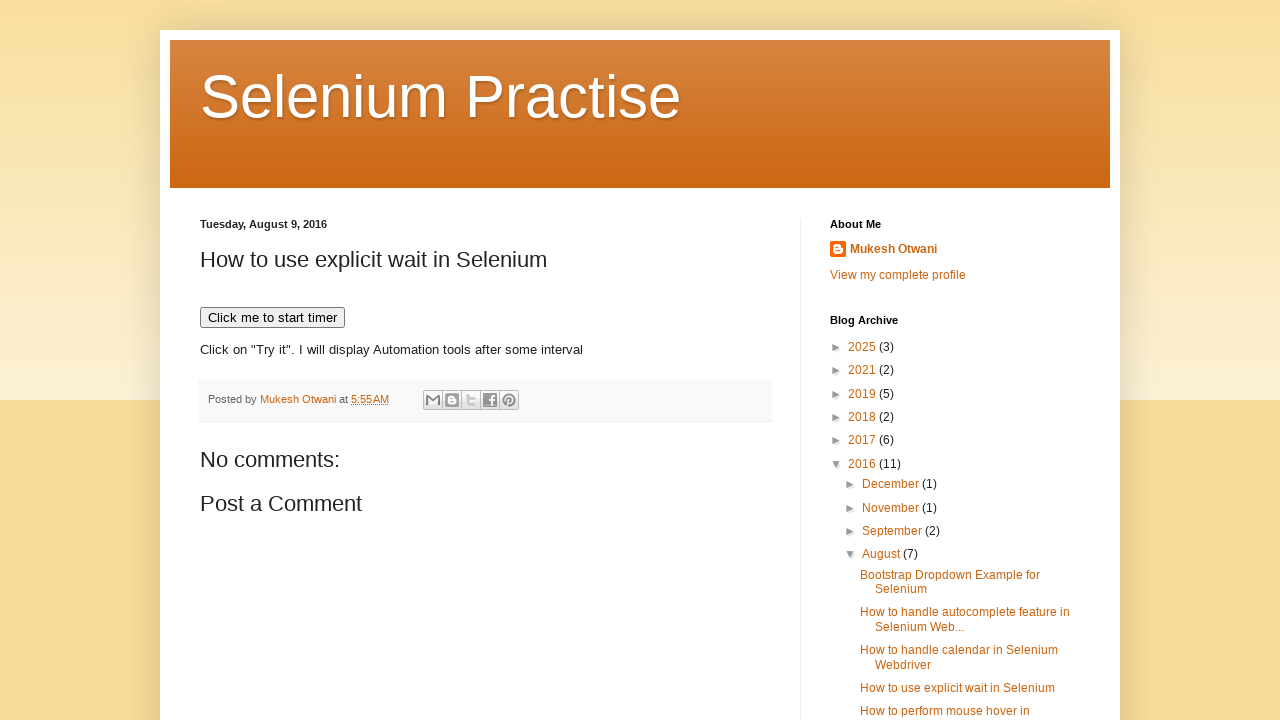

Clicked button to start timer at (272, 318) on xpath=//*[text()='Click me to start timer']
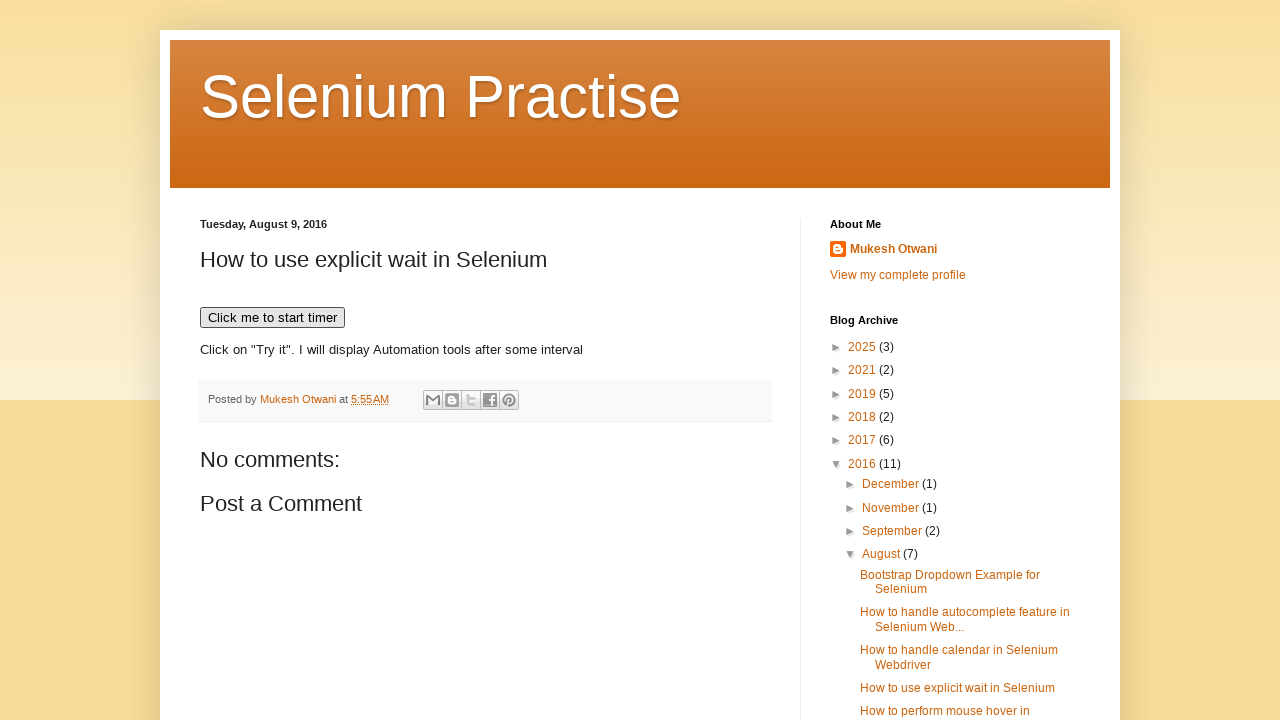

Waited for dynamic 'WebDriver' text to appear
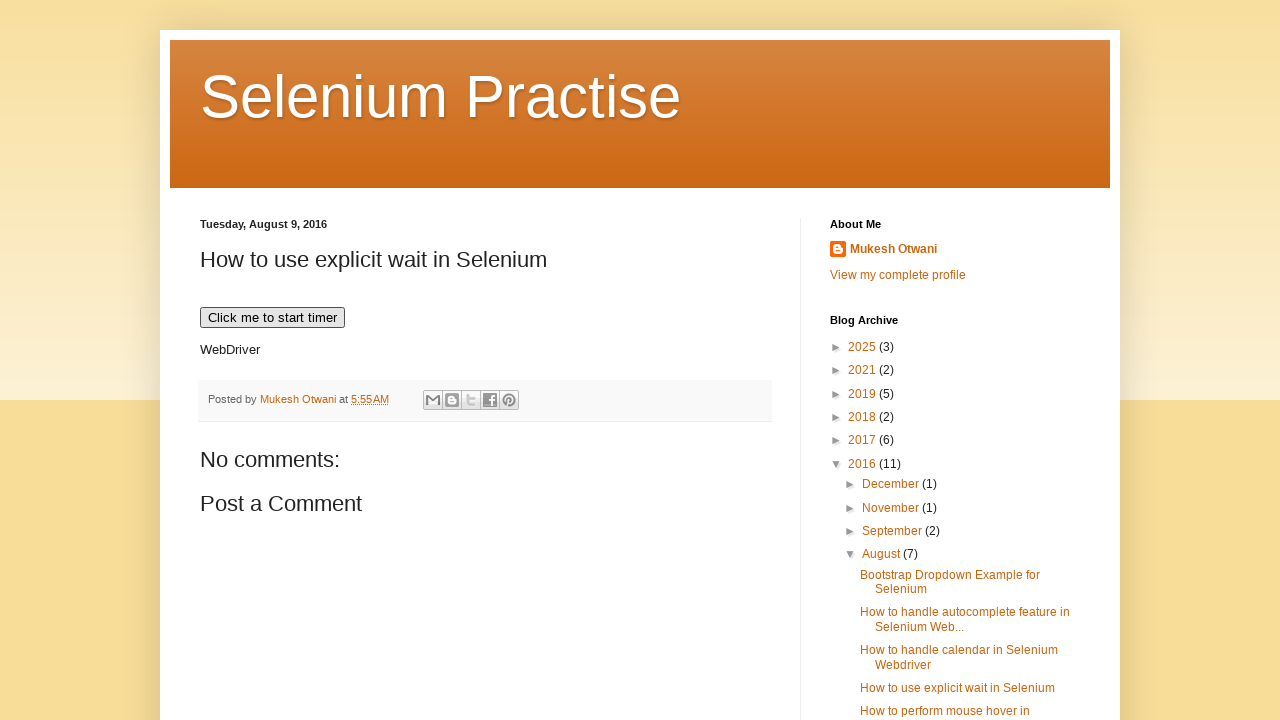

Verified that 'WebDriver' text is present
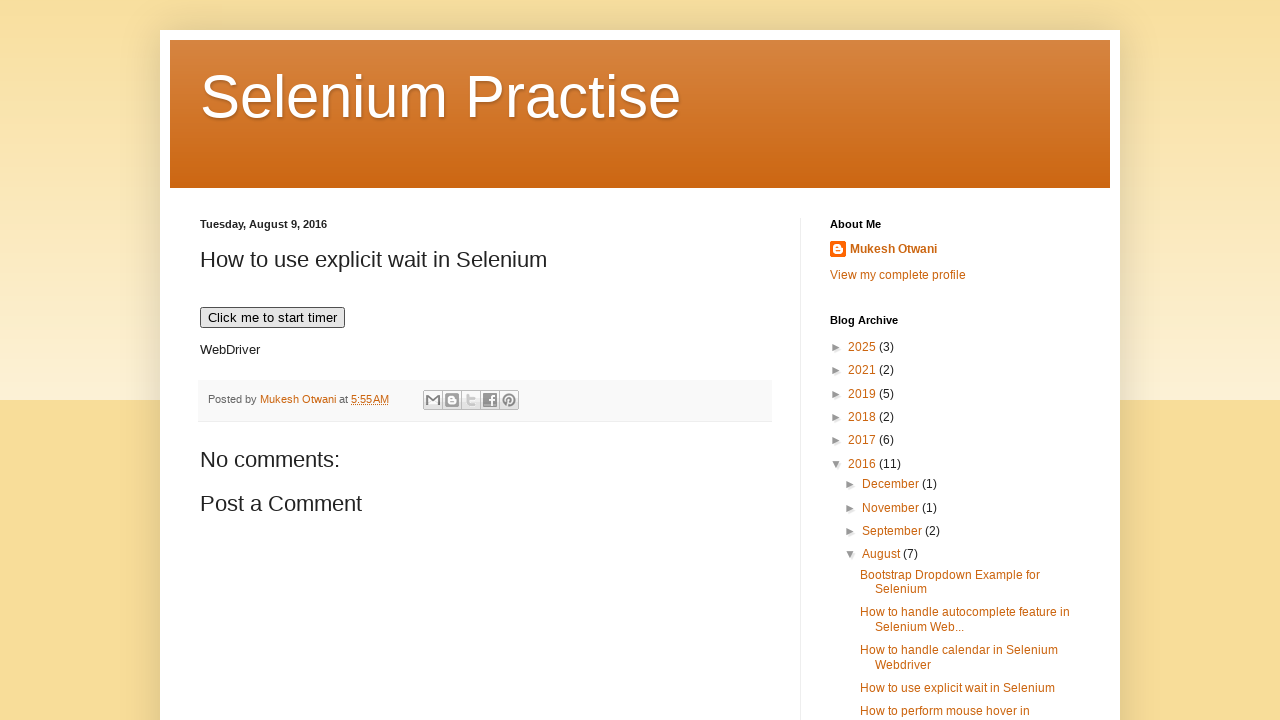

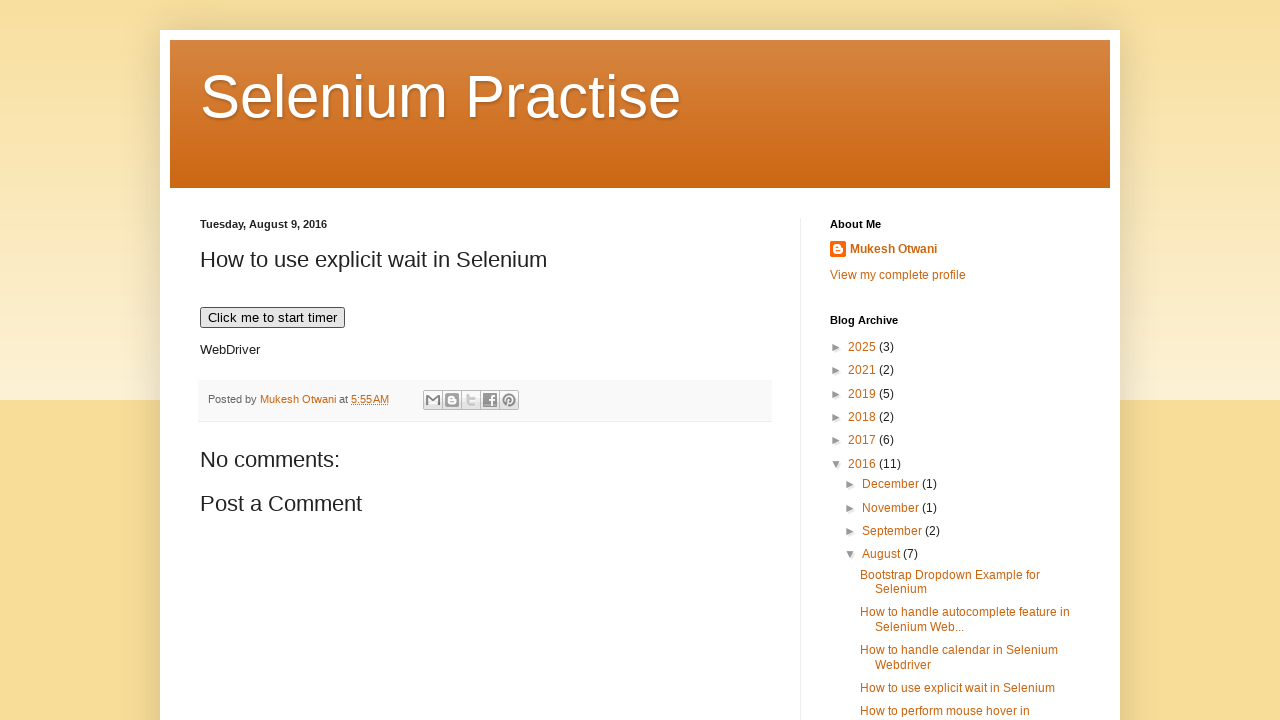